Tests drag and drop functionality by dragging an element to a droppable target and validates the background color changes after the drop operation.

Starting URL: https://jqueryui.com/droppable/

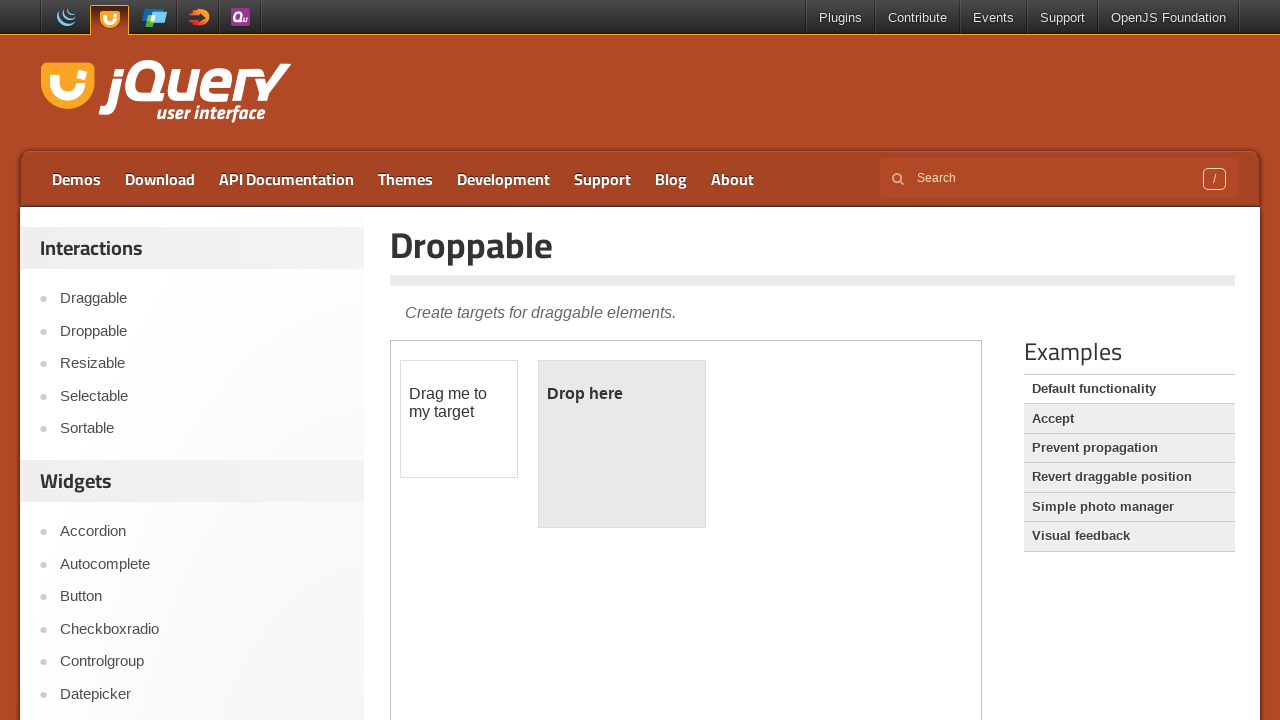

Located droppable iframe element
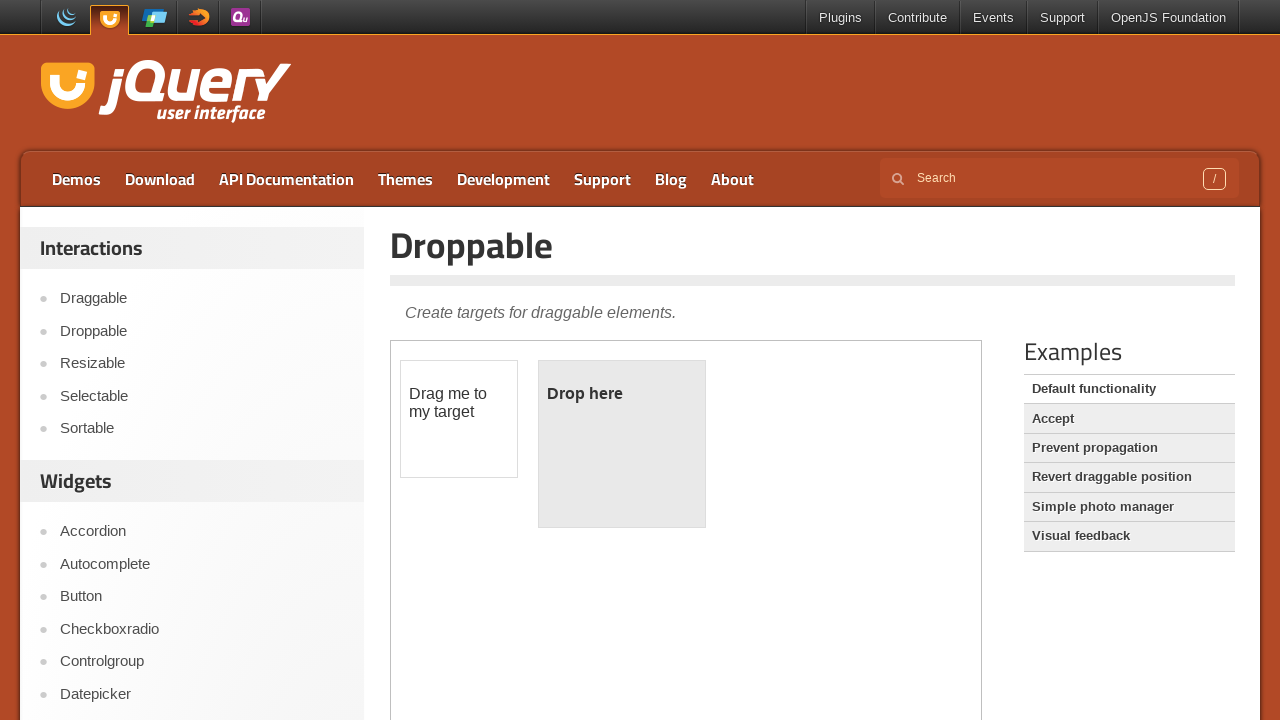

Located draggable element within iframe
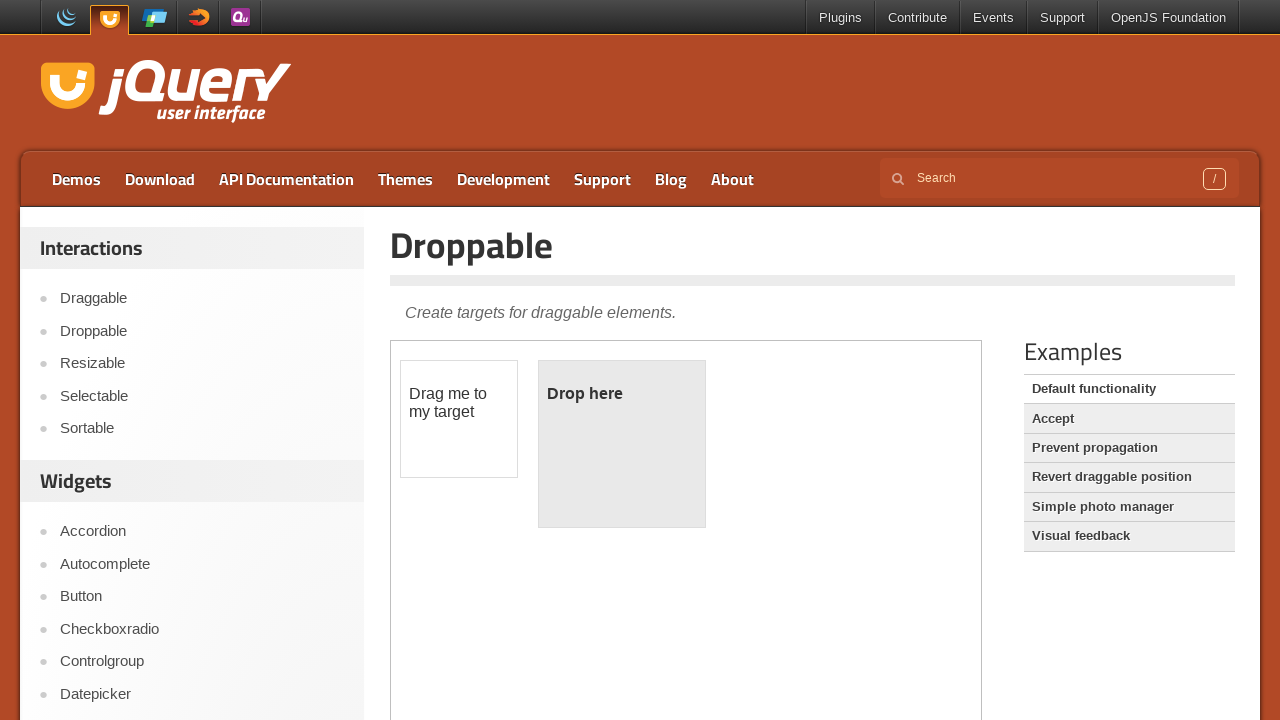

Located droppable target element within iframe
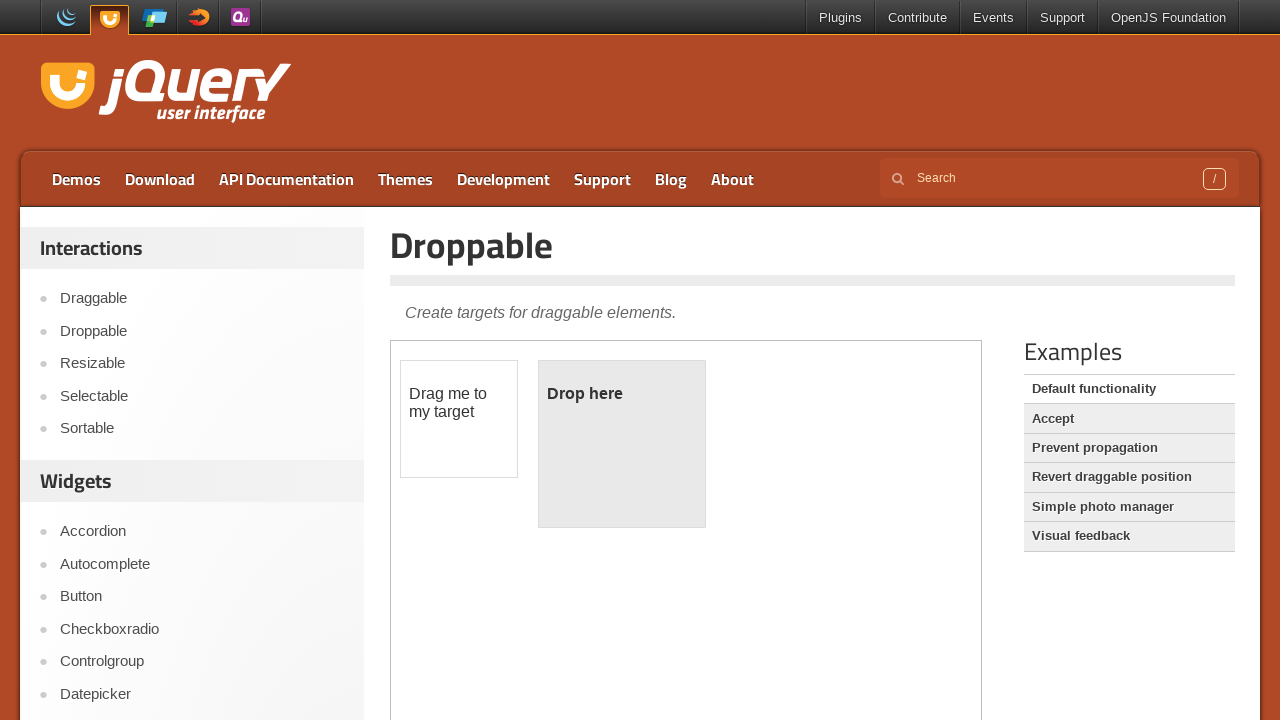

Dragged element to droppable target at (622, 444)
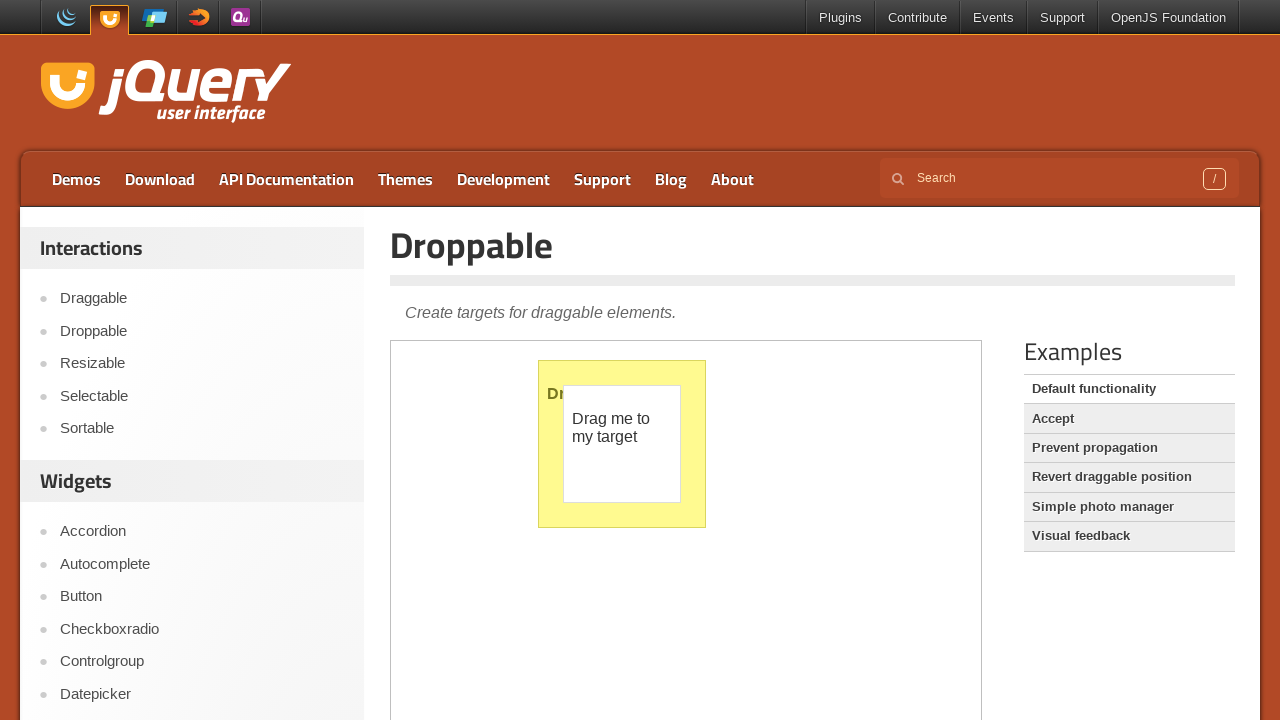

Verified dropped element is present and background color changed
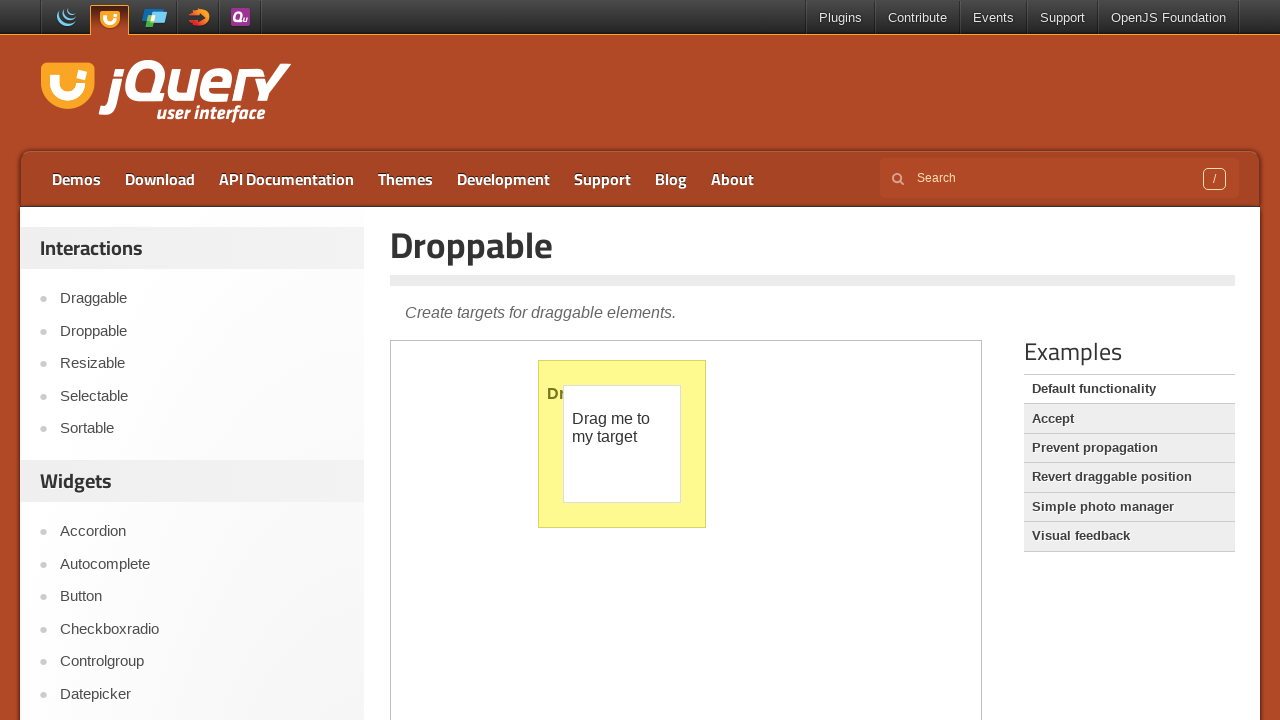

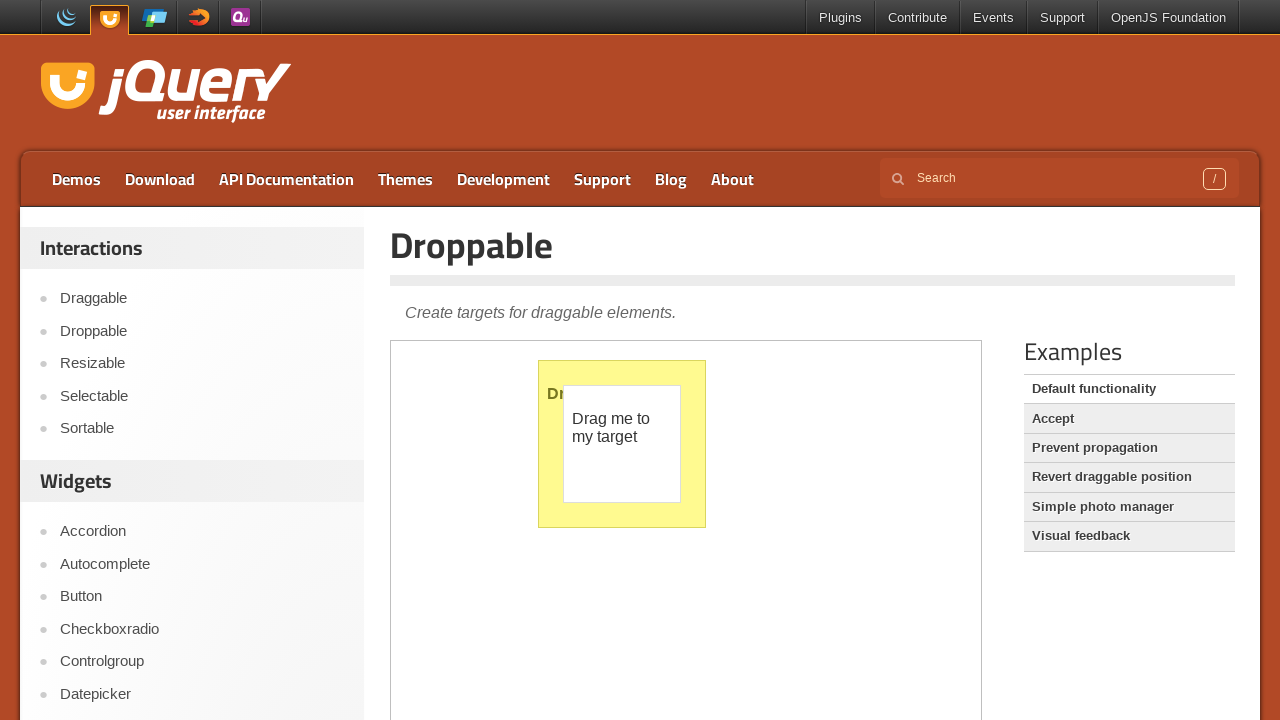